Tests navigation to the Artificial Intelligence page by hovering over the Technologies dropdown menu and clicking on the Artificial Intelligence option.

Starting URL: https://www.tranktechnologies.com/

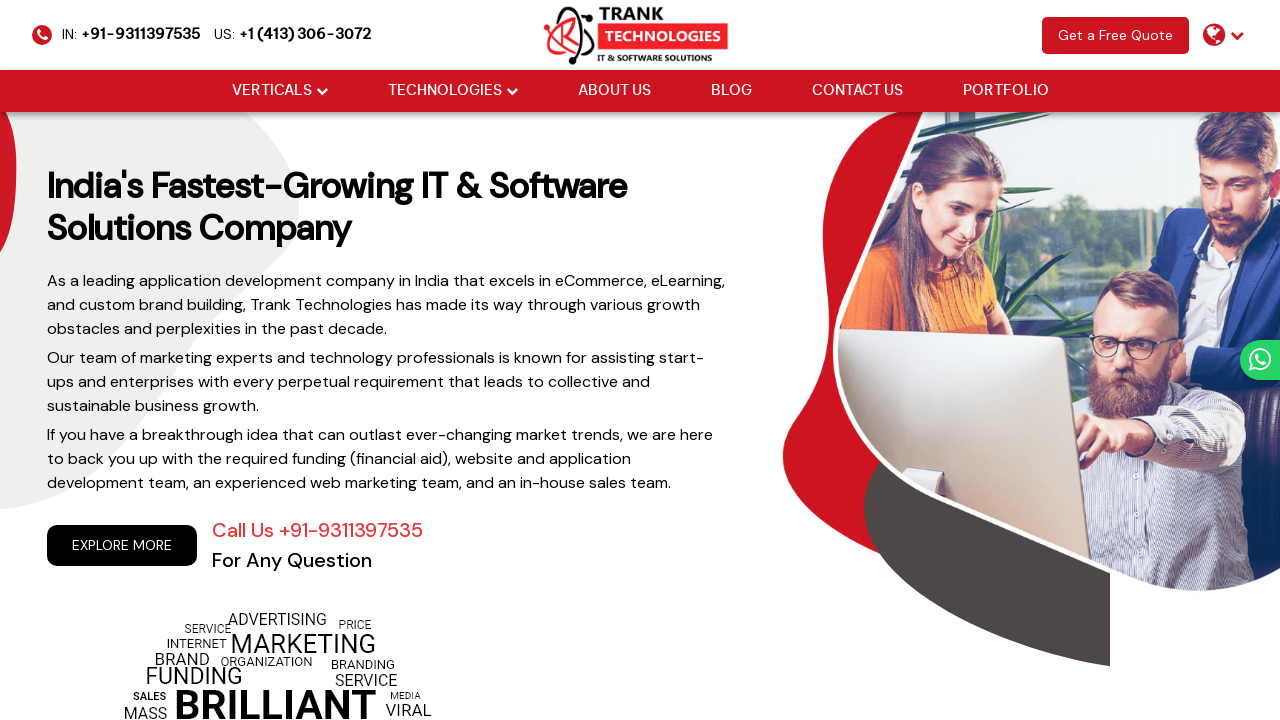

Hovered over Technologies dropdown menu at (444, 91) on xpath=//li[@class='drop_down']//a[@href='#'][normalize-space()='Technologies']
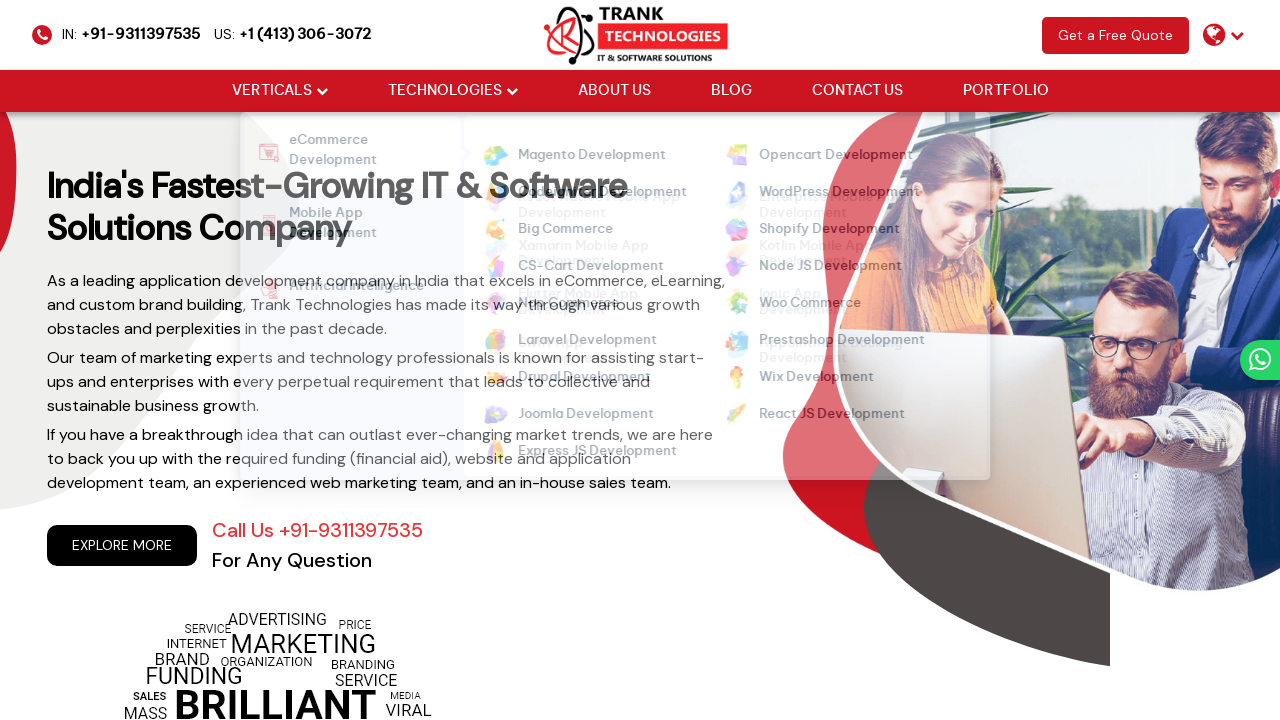

Waited for dropdown menu to appear
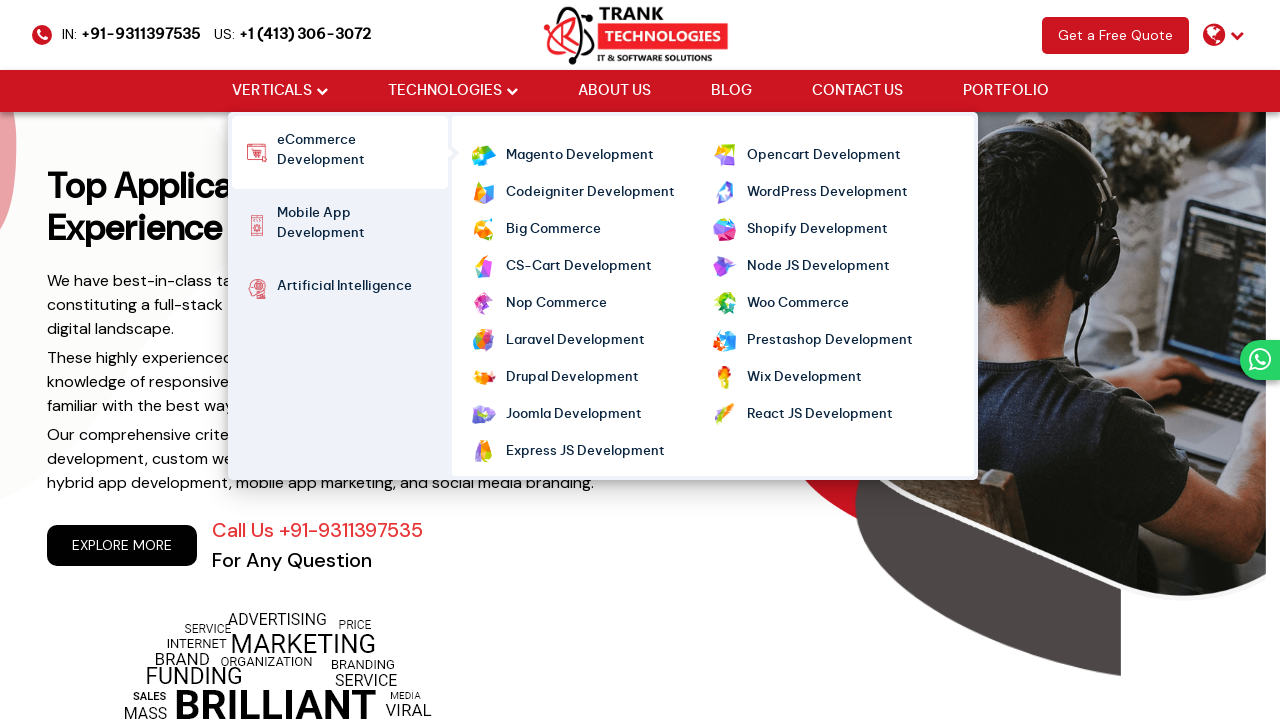

Clicked on Artificial Intelligence option at (344, 289) on xpath=//strong[normalize-space()='Artificial Intelligence']
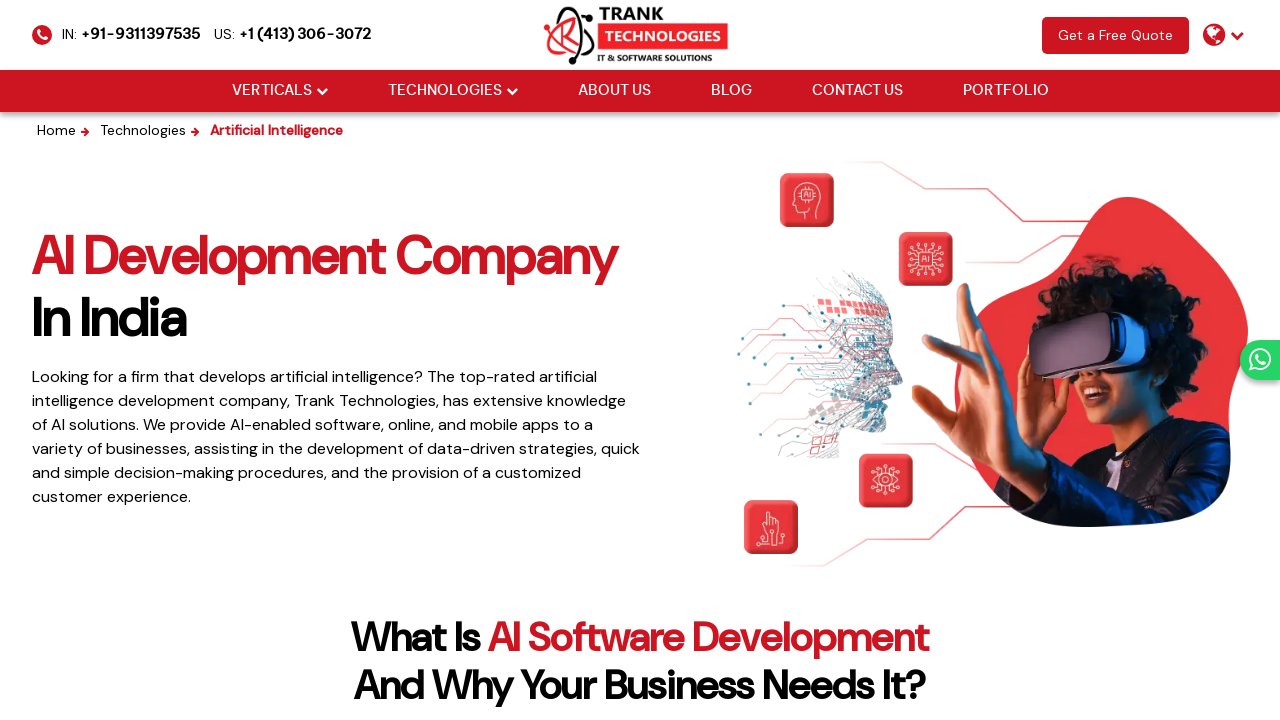

Artificial Intelligence page loaded successfully
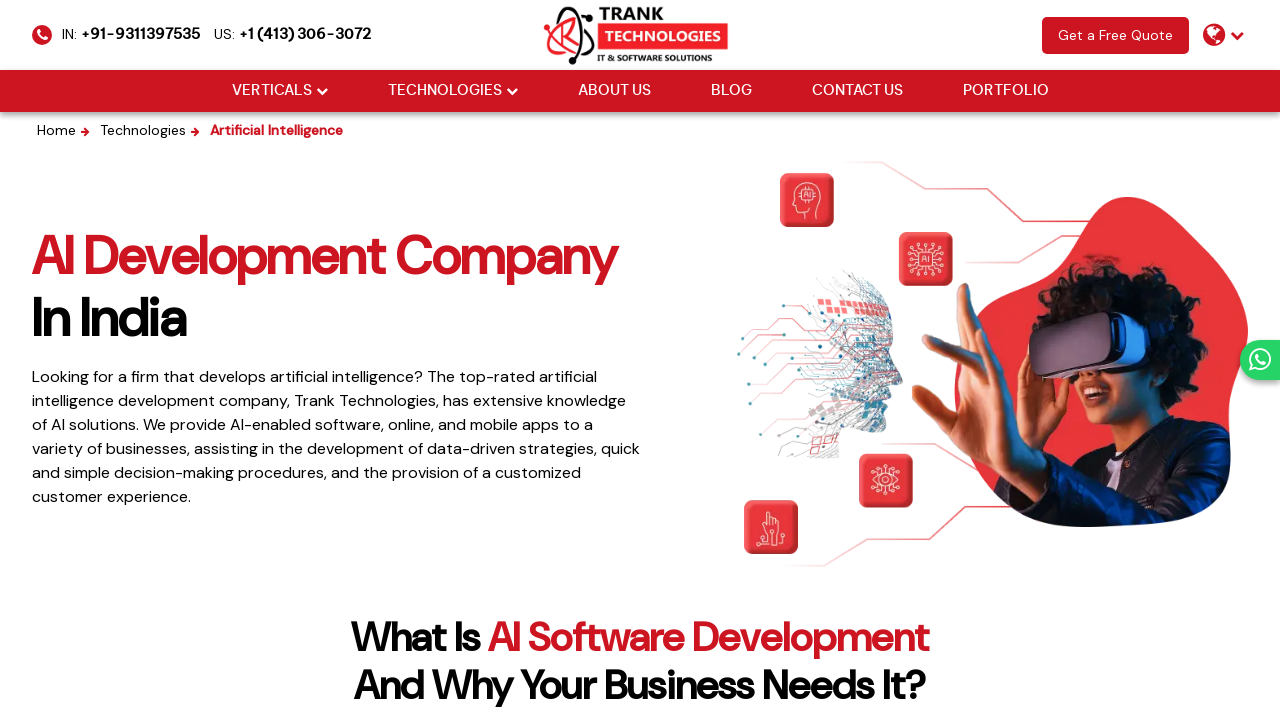

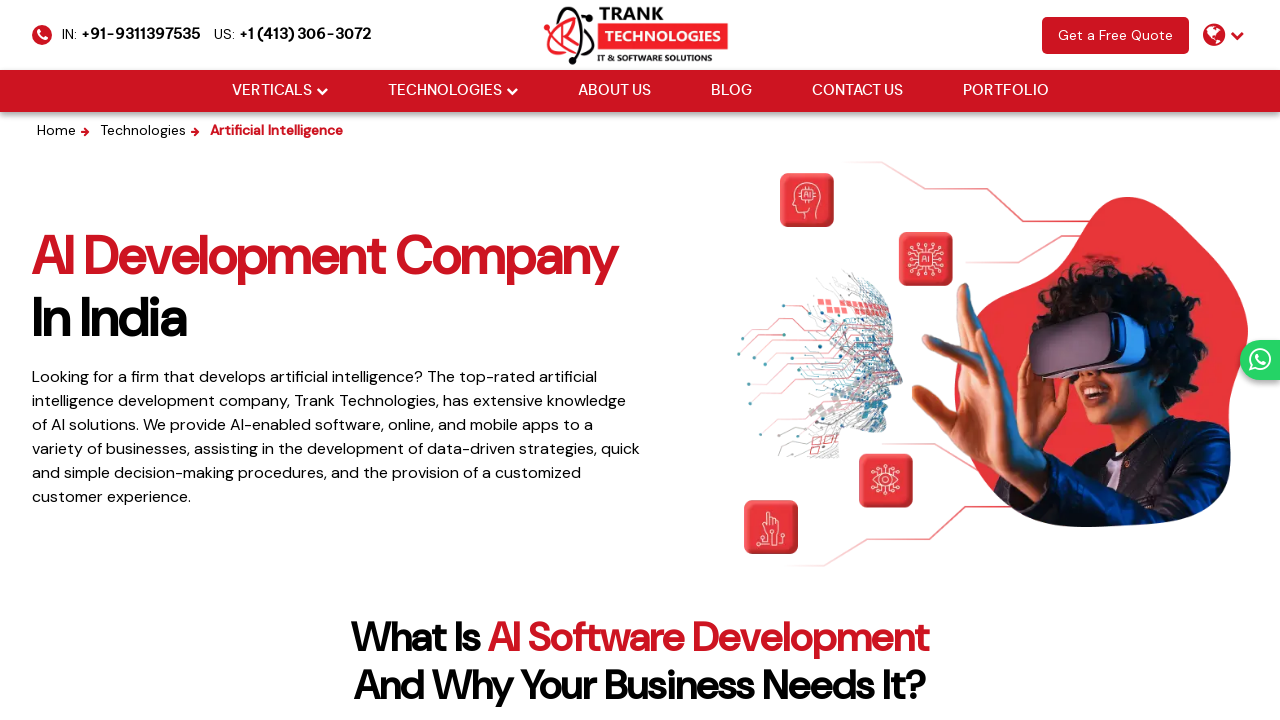